Tests removing a note by adding two notes, hovering over the first, and clicking the remove button

Starting URL: https://rikhardhonkanen.github.io/Inl-ming3/

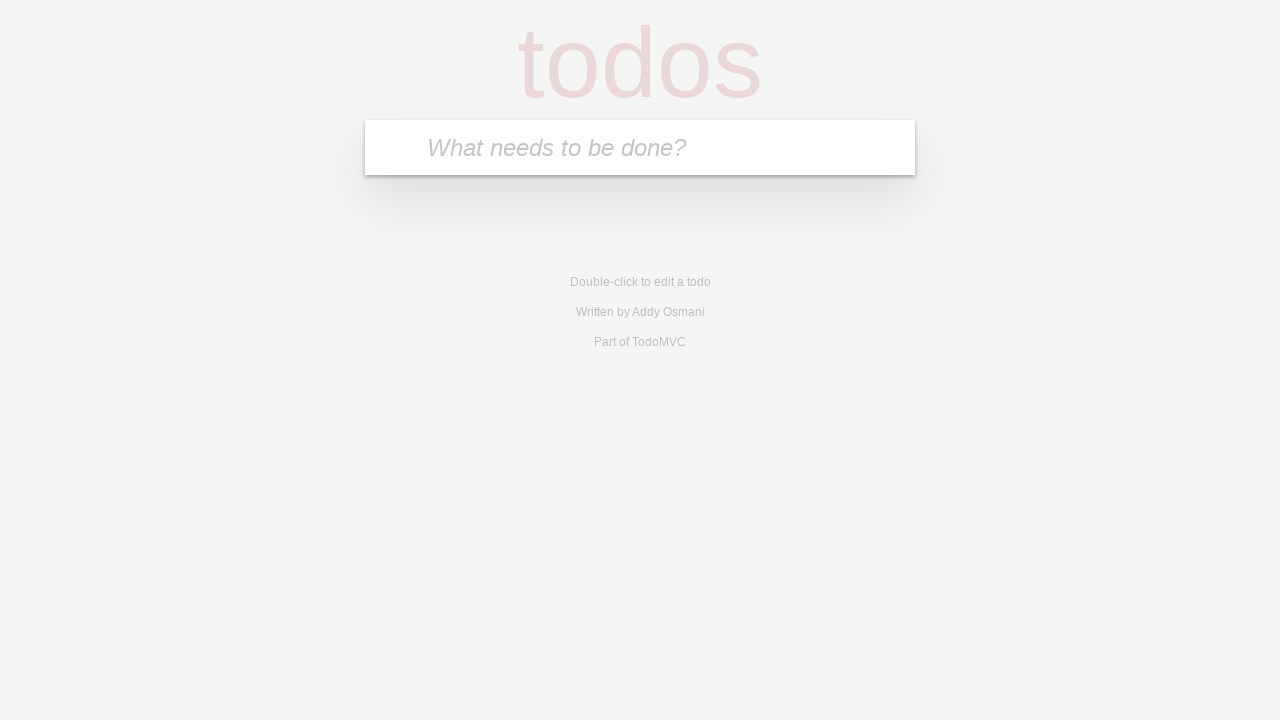

Filled searchbar with 'Eggs' on .searchbar
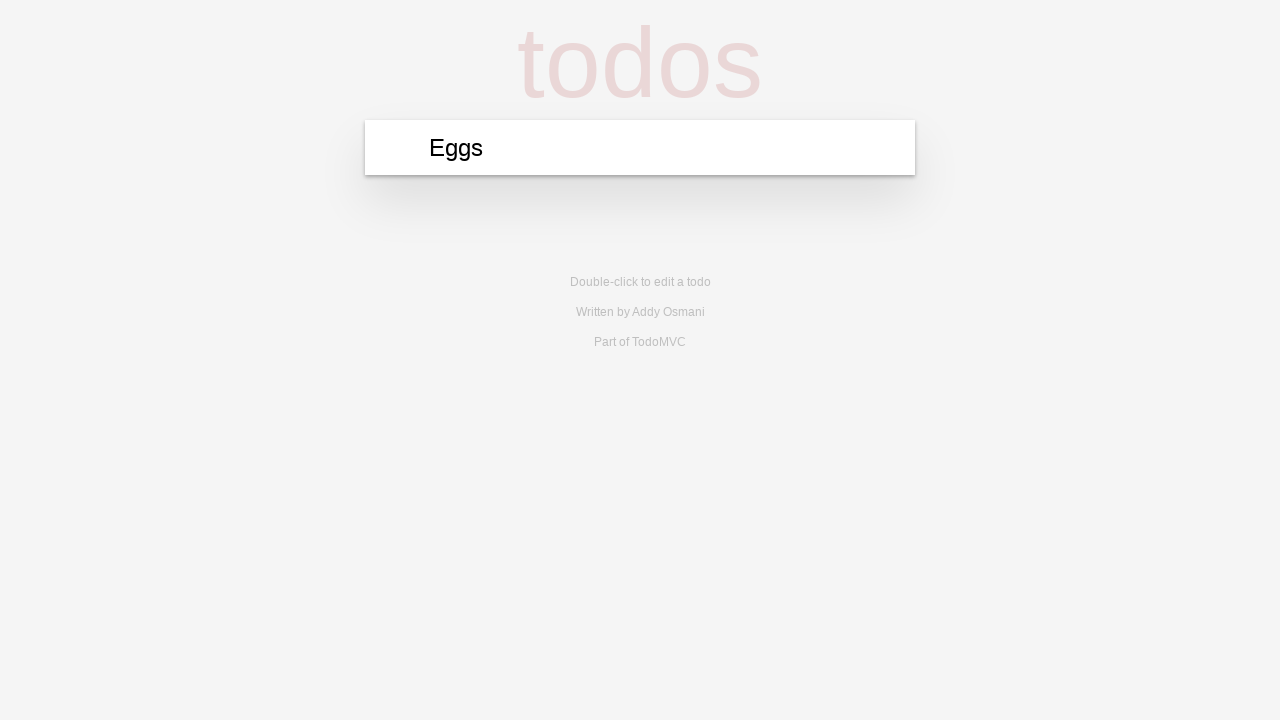

Pressed Enter to add first note 'Eggs' on .searchbar
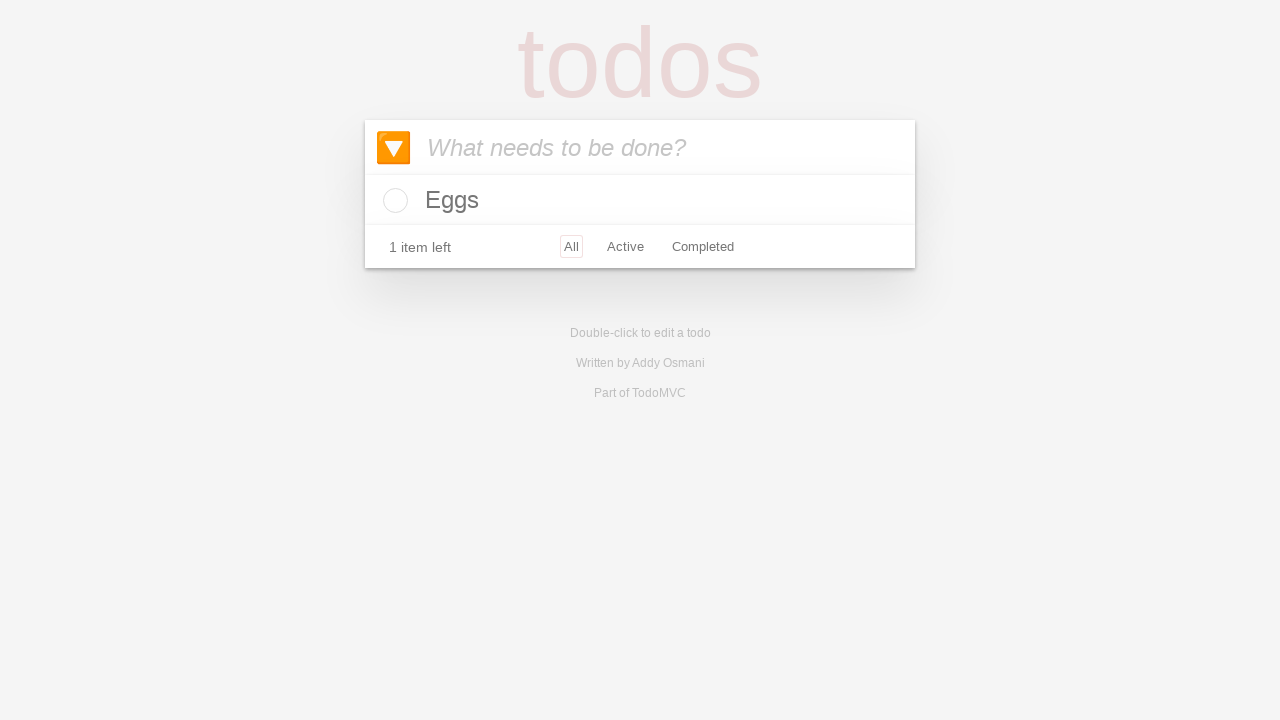

Filled searchbar with 'Bread' on .searchbar
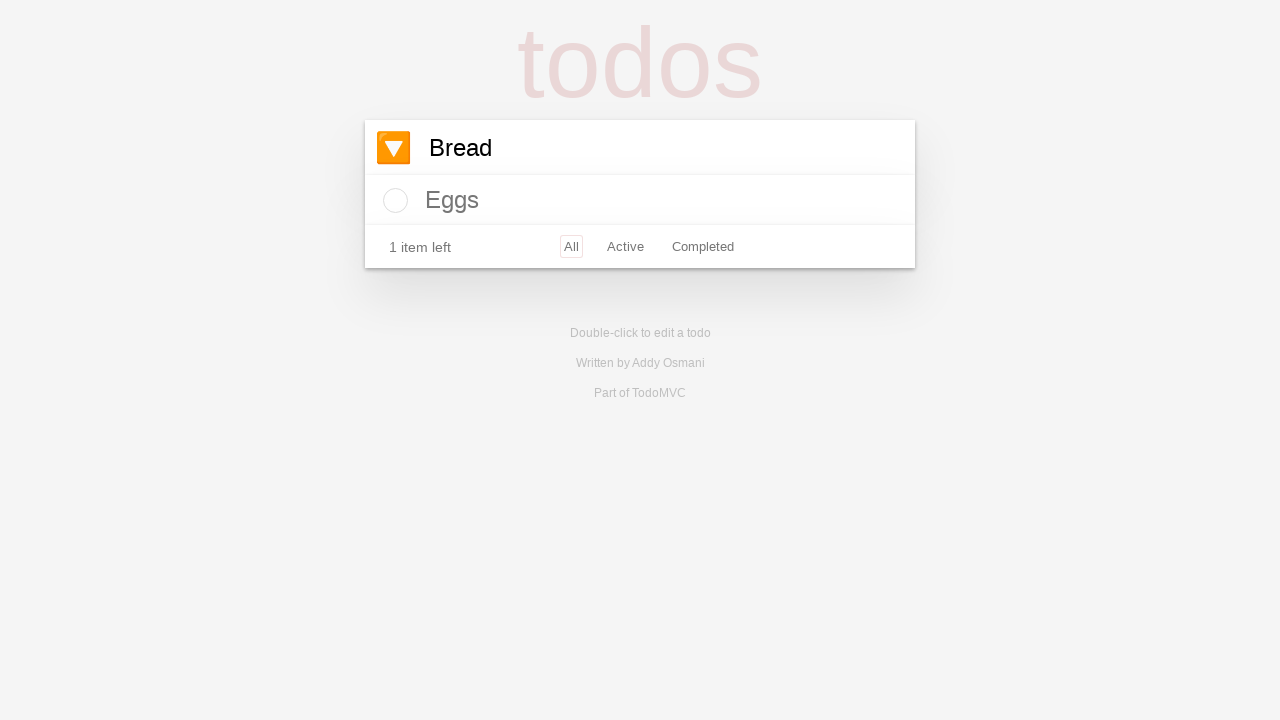

Pressed Enter to add second note 'Bread' on .searchbar
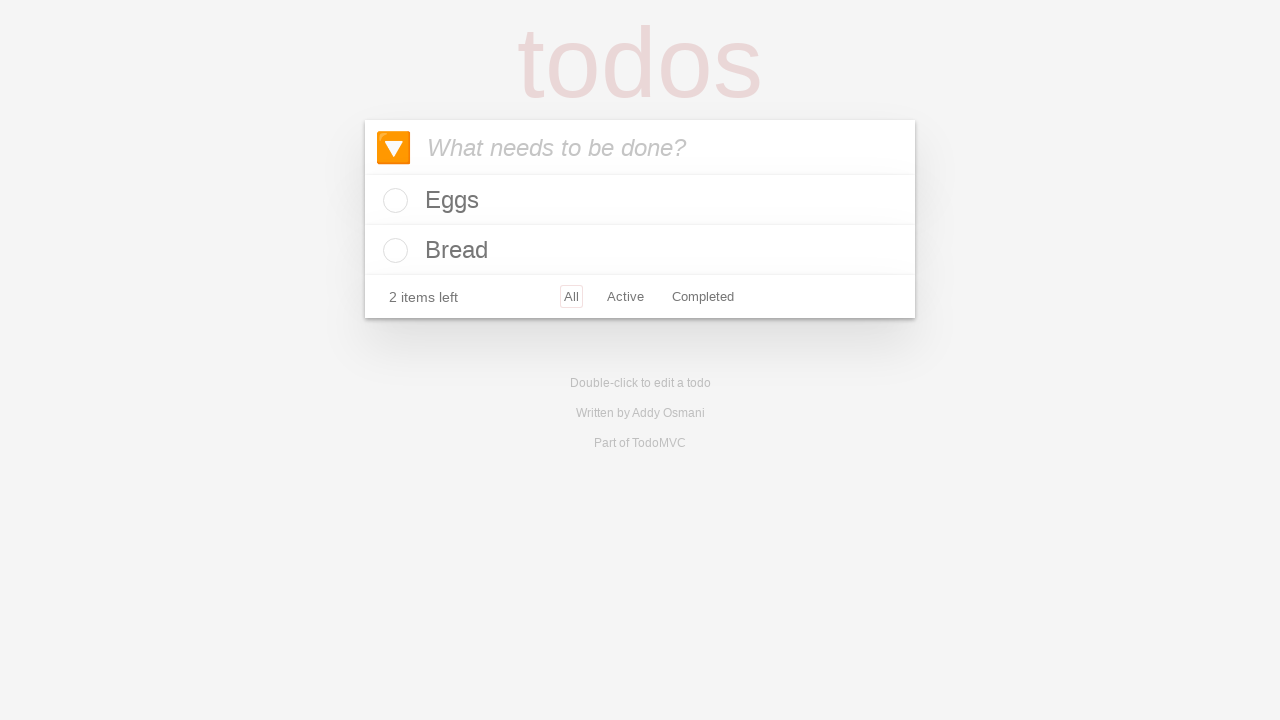

Waited for notes to appear on the page
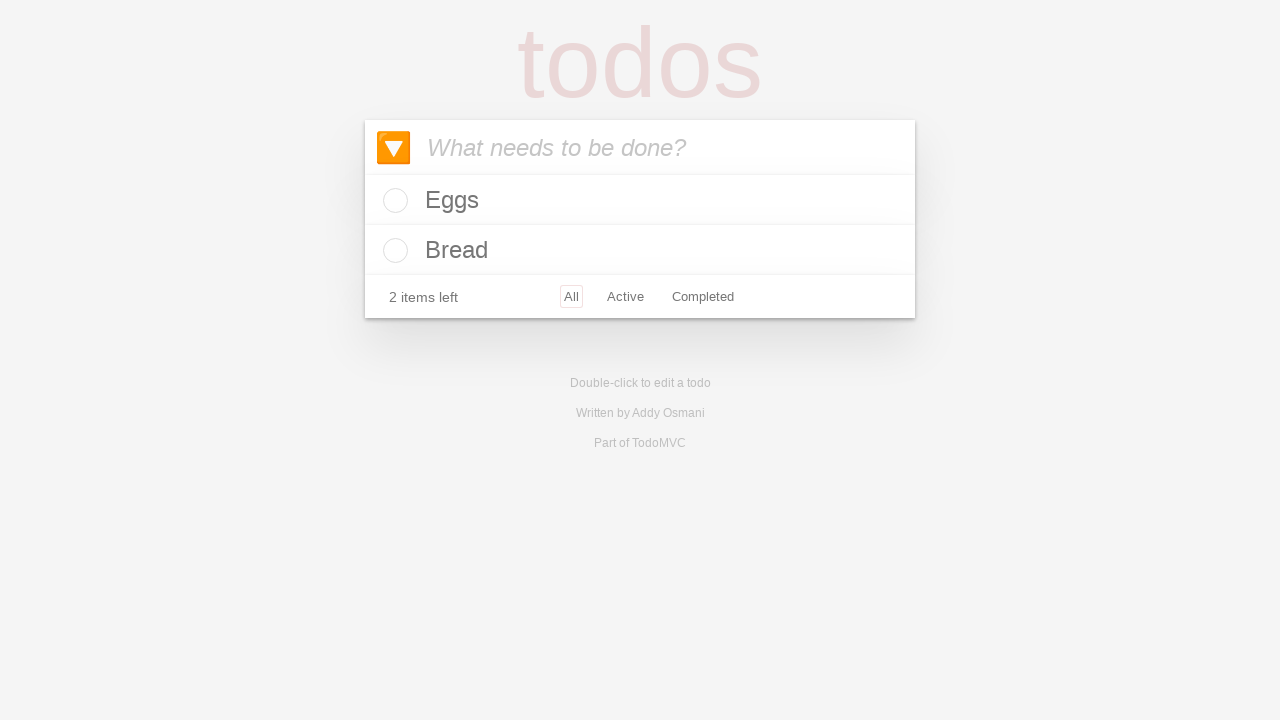

Hovered over first note to reveal remove button at (664, 200) on .note
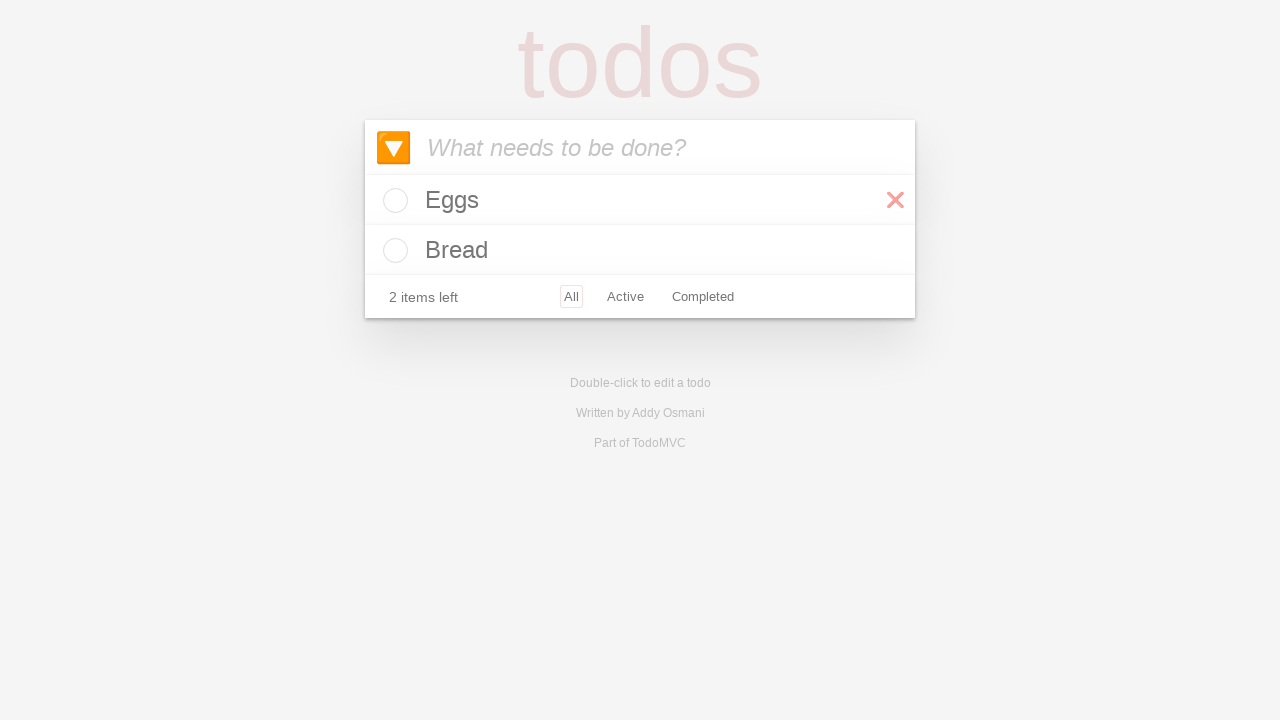

Clicked remove button to delete the first note at (895, 200) on #remove-list-item
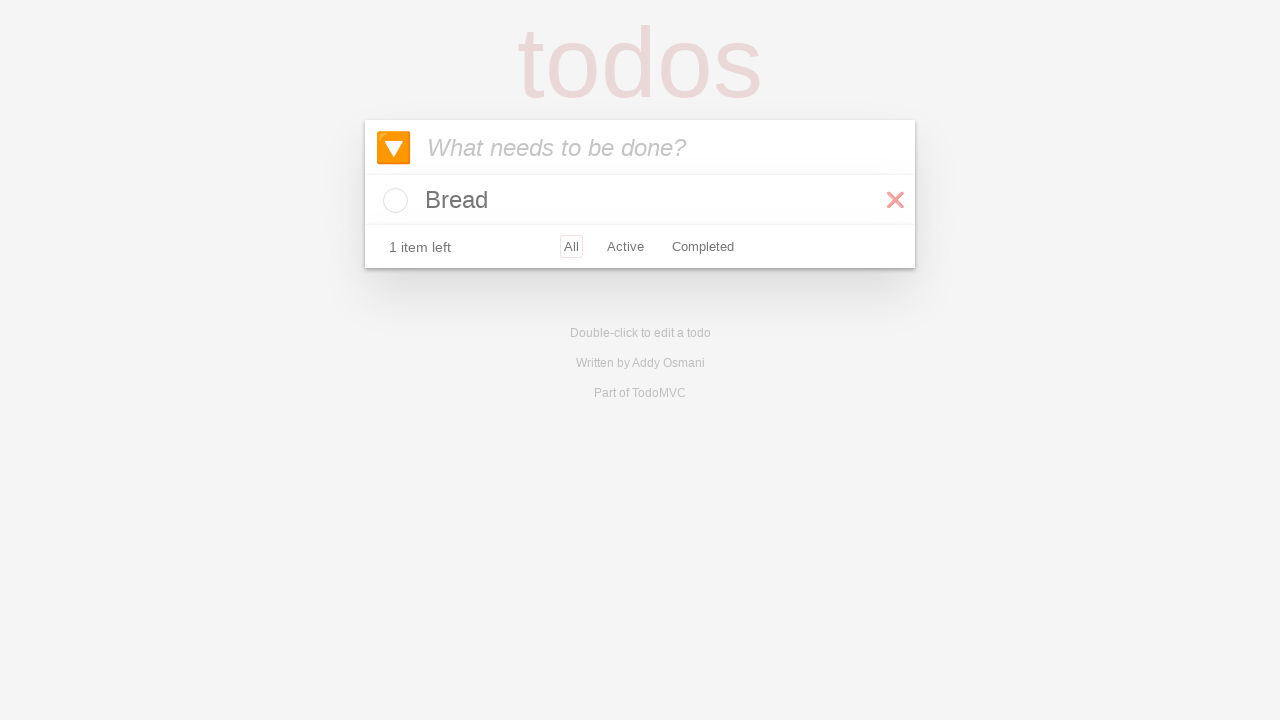

Waited for items-left counter to update after note removal
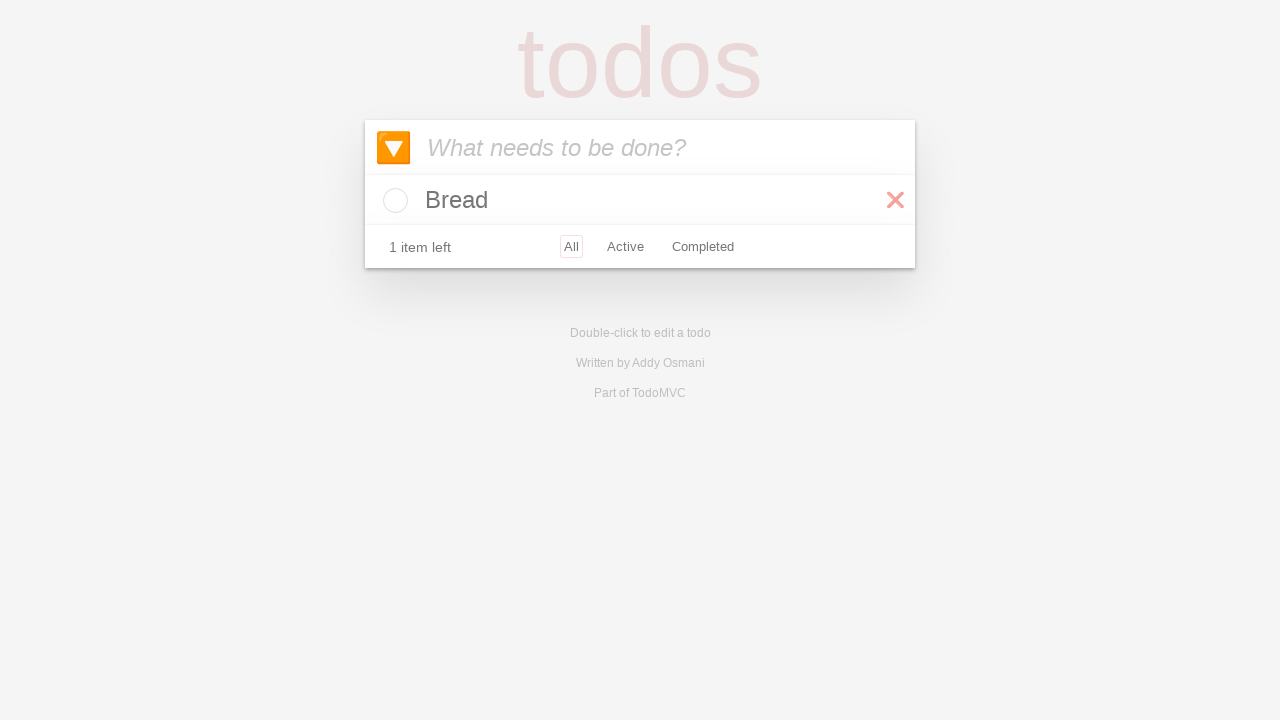

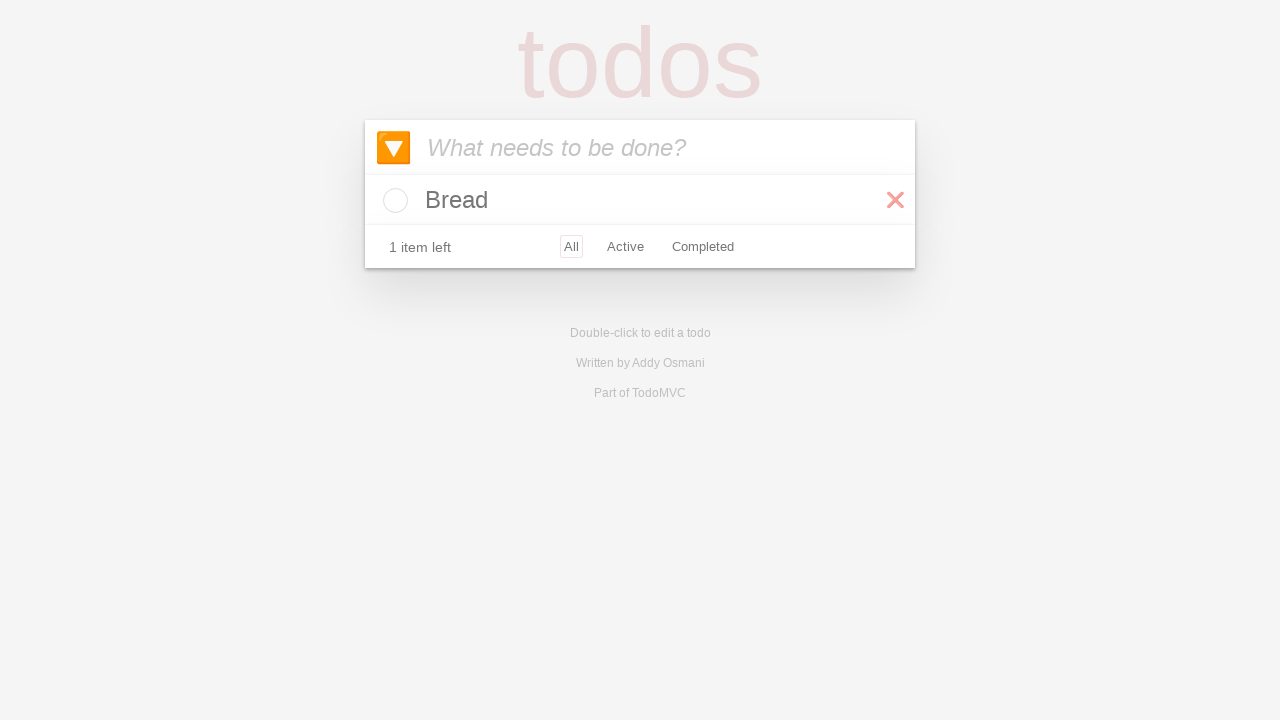